Tests that whitespace is trimmed from edited todo text

Starting URL: https://demo.playwright.dev/todomvc

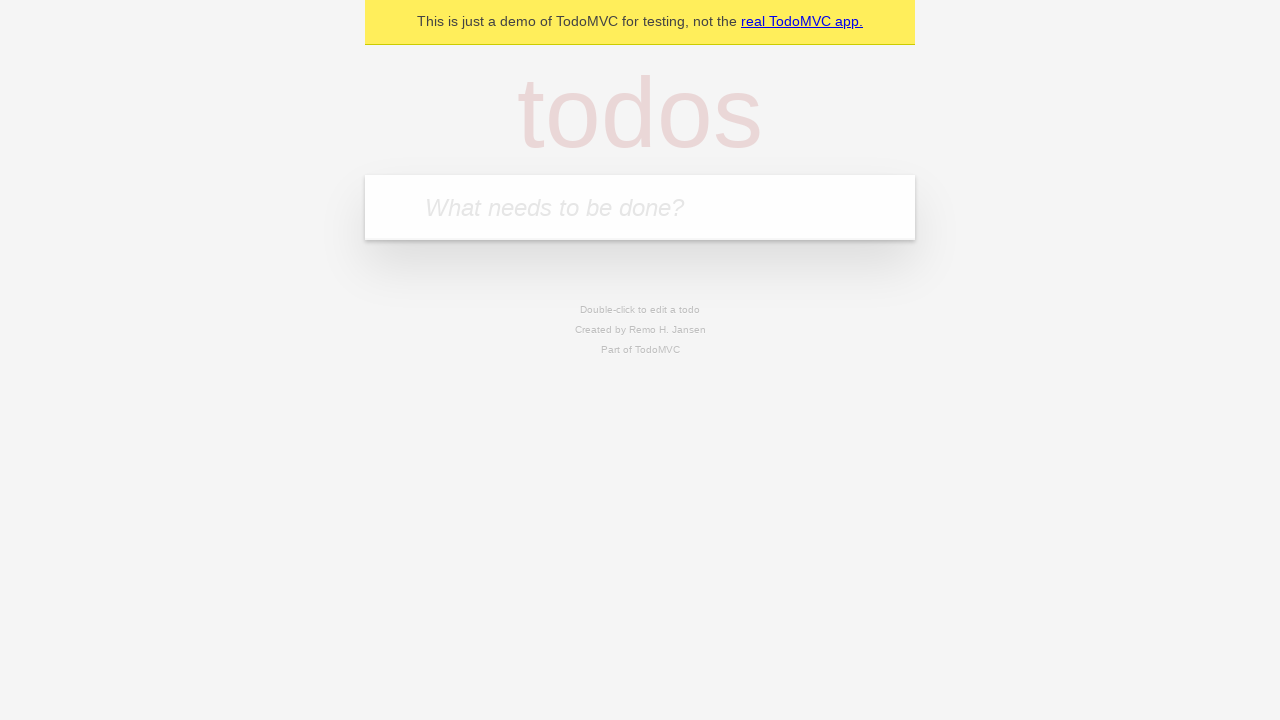

Filled todo input with 'buy some cheese' on internal:attr=[placeholder="What needs to be done?"i]
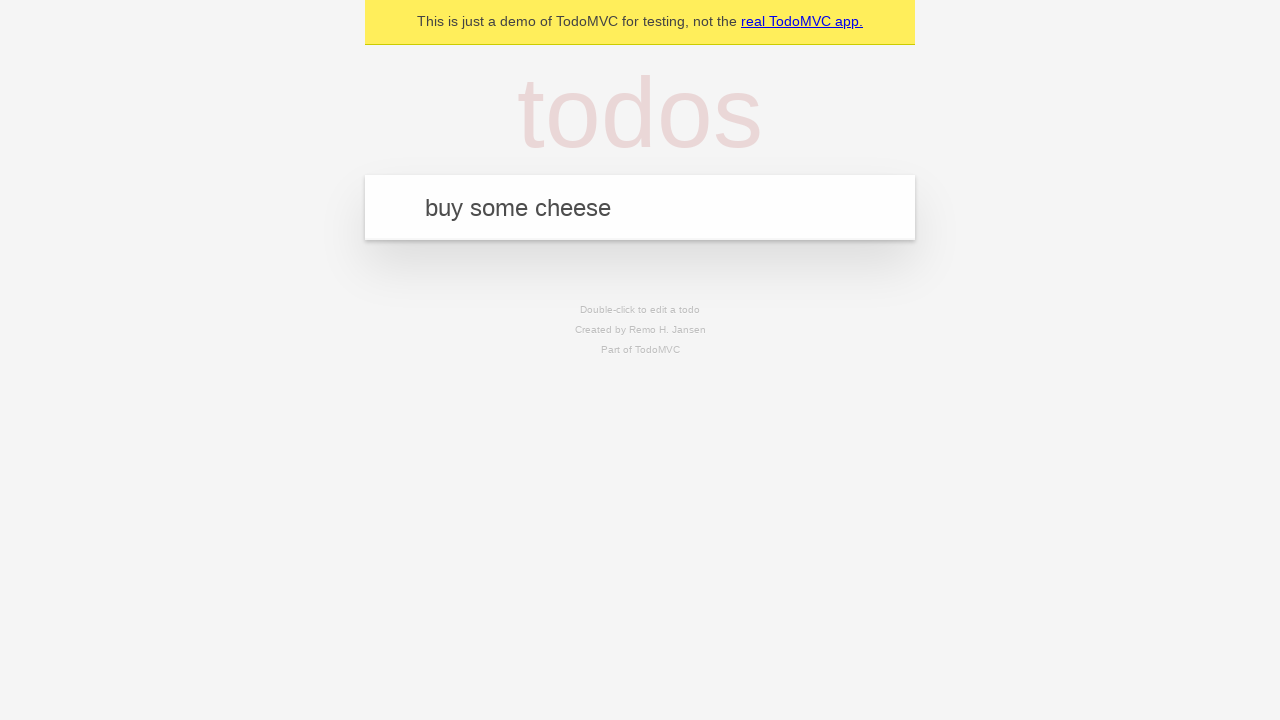

Pressed Enter to create todo 'buy some cheese' on internal:attr=[placeholder="What needs to be done?"i]
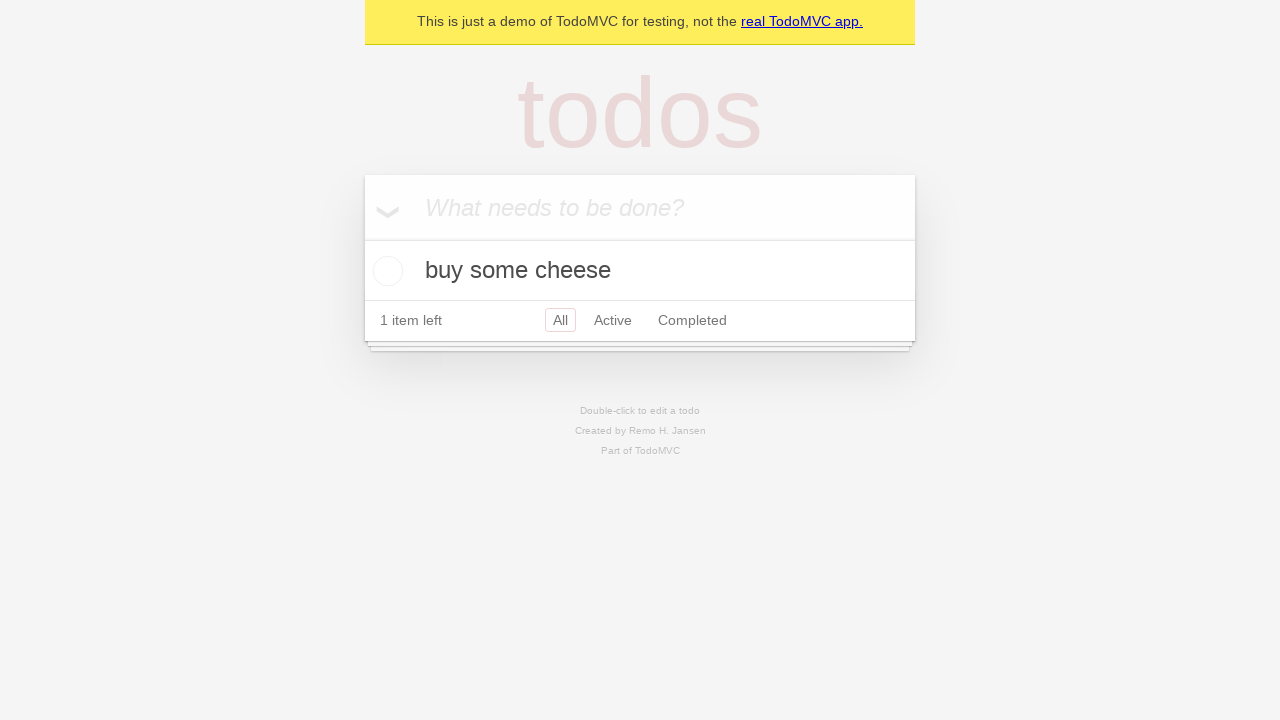

Filled todo input with 'feed the cat' on internal:attr=[placeholder="What needs to be done?"i]
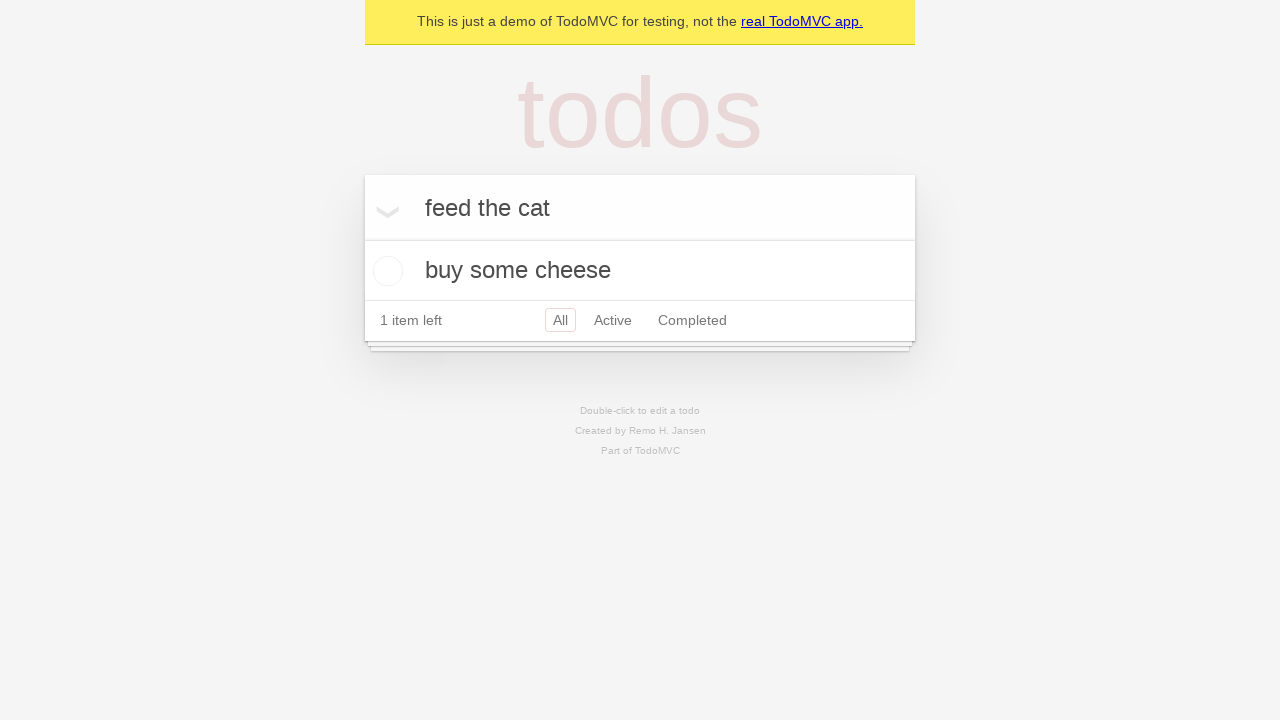

Pressed Enter to create todo 'feed the cat' on internal:attr=[placeholder="What needs to be done?"i]
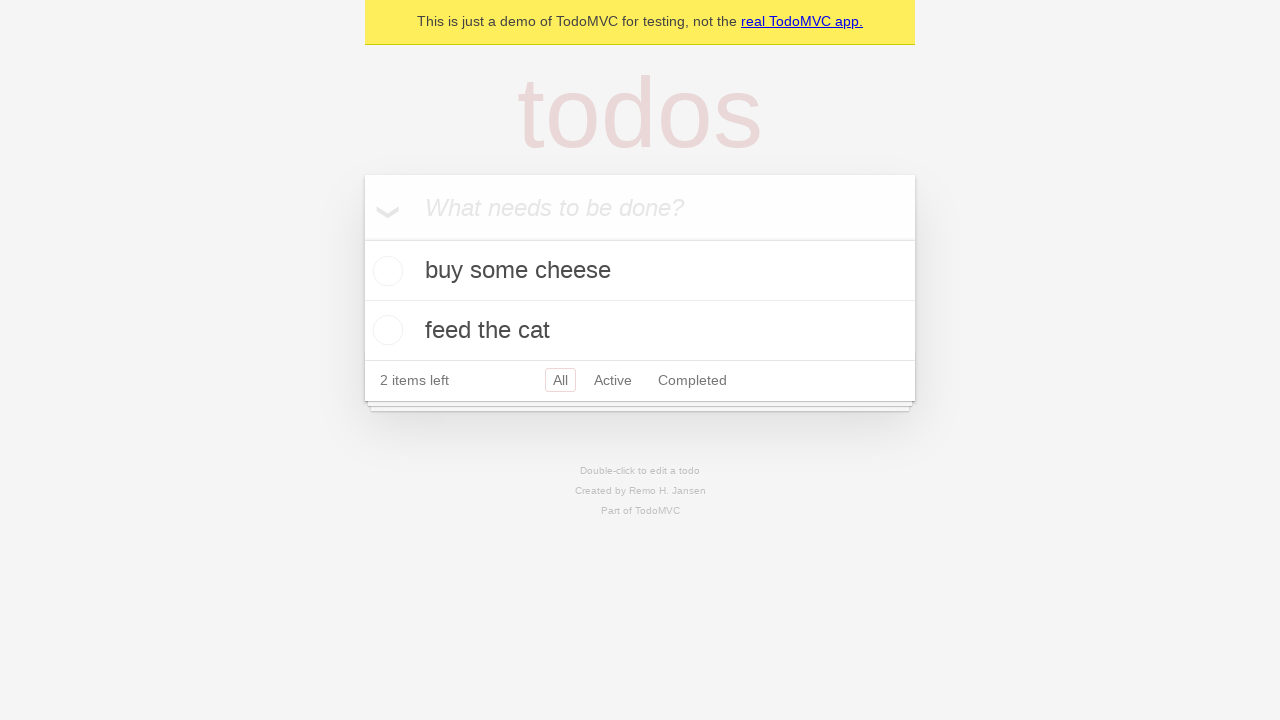

Filled todo input with 'book a doctors appointment' on internal:attr=[placeholder="What needs to be done?"i]
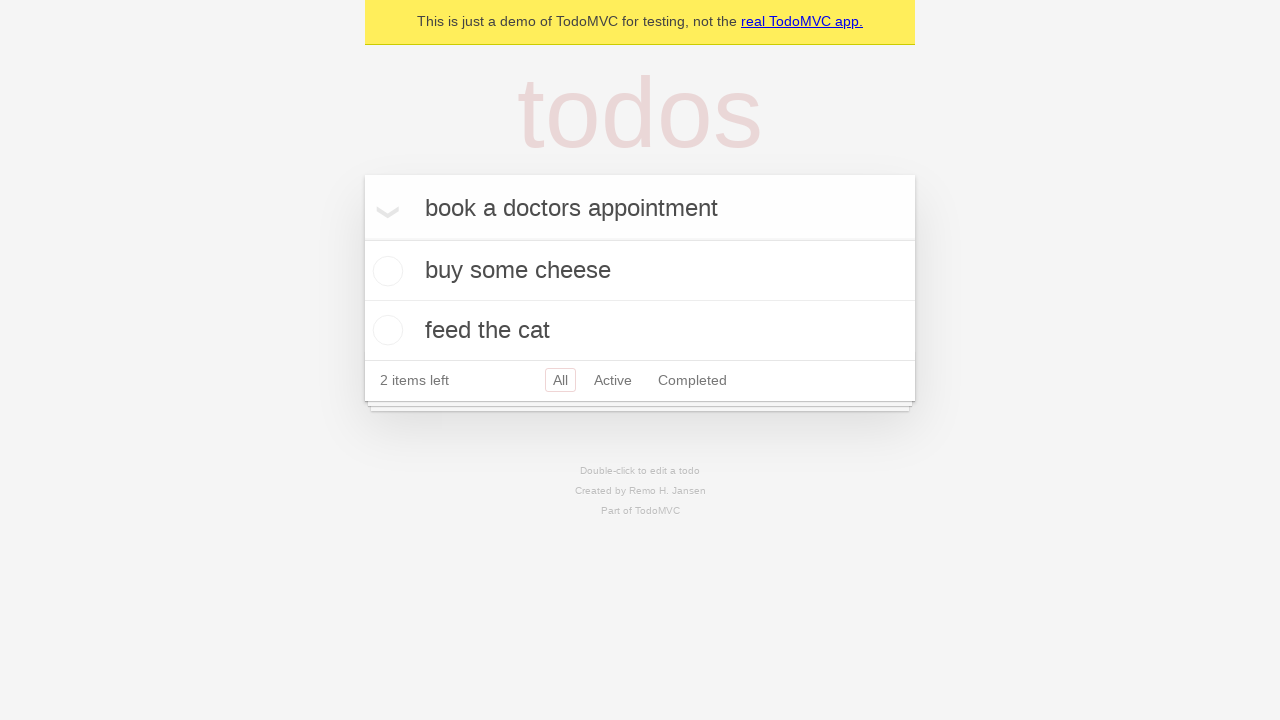

Pressed Enter to create todo 'book a doctors appointment' on internal:attr=[placeholder="What needs to be done?"i]
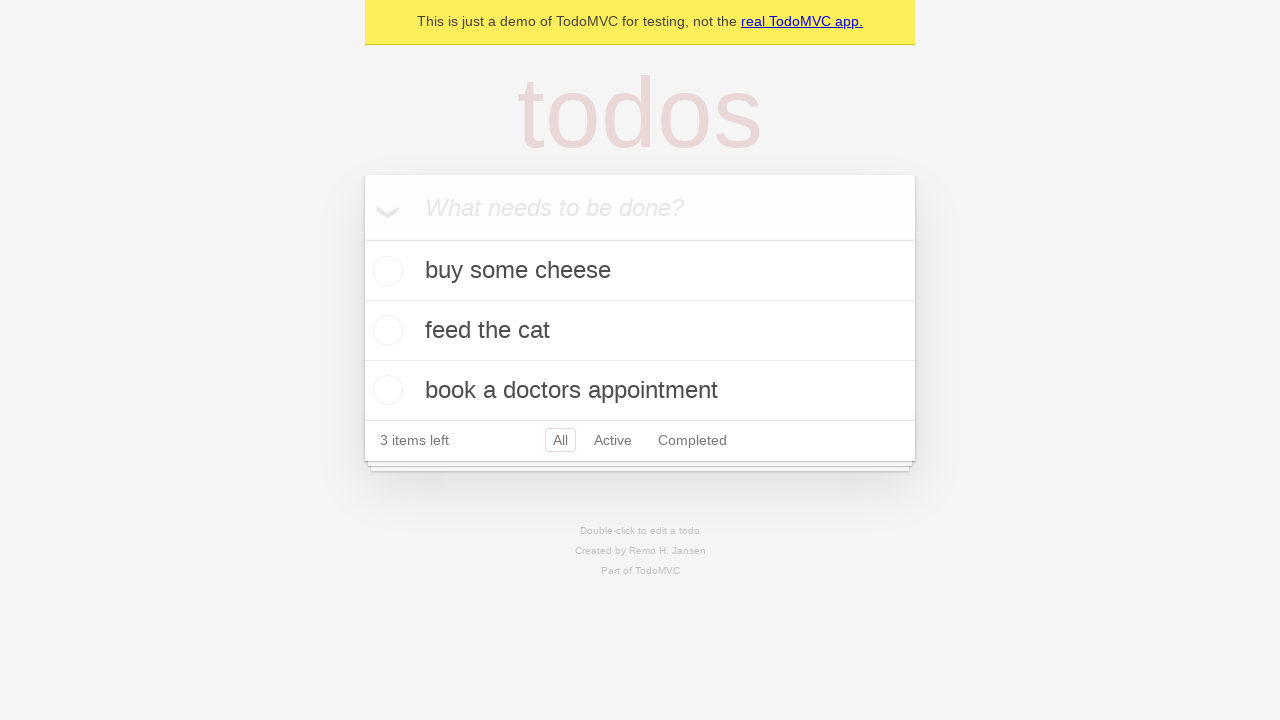

Double-clicked second todo item to enter edit mode at (640, 331) on internal:testid=[data-testid="todo-item"s] >> nth=1
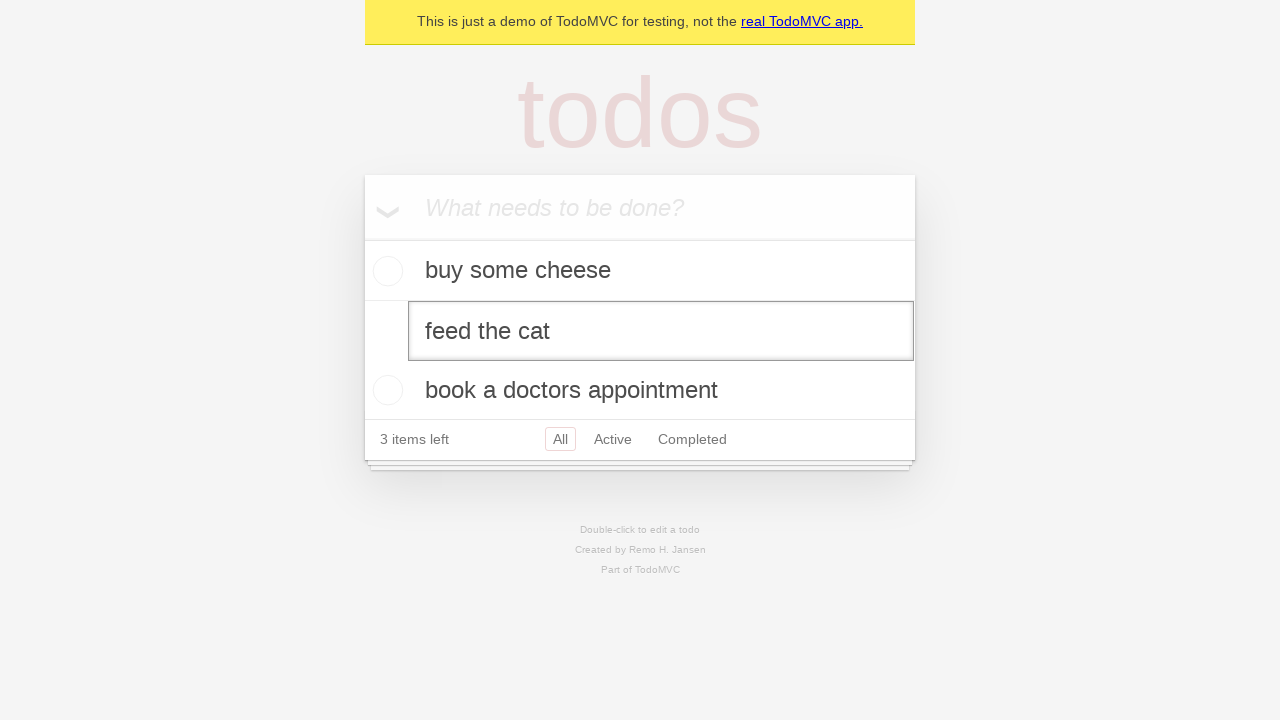

Filled edit box with text containing leading and trailing whitespace on internal:testid=[data-testid="todo-item"s] >> nth=1 >> internal:role=textbox[nam
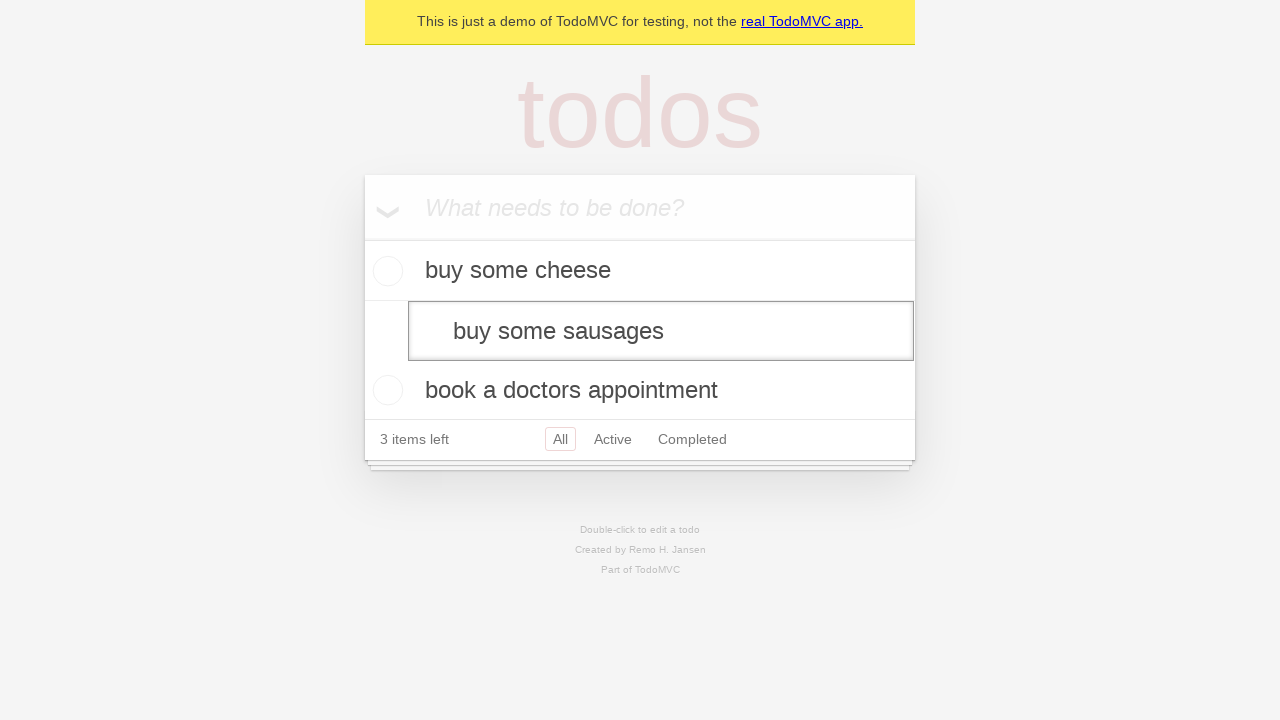

Pressed Enter to confirm edit and verify whitespace is trimmed on internal:testid=[data-testid="todo-item"s] >> nth=1 >> internal:role=textbox[nam
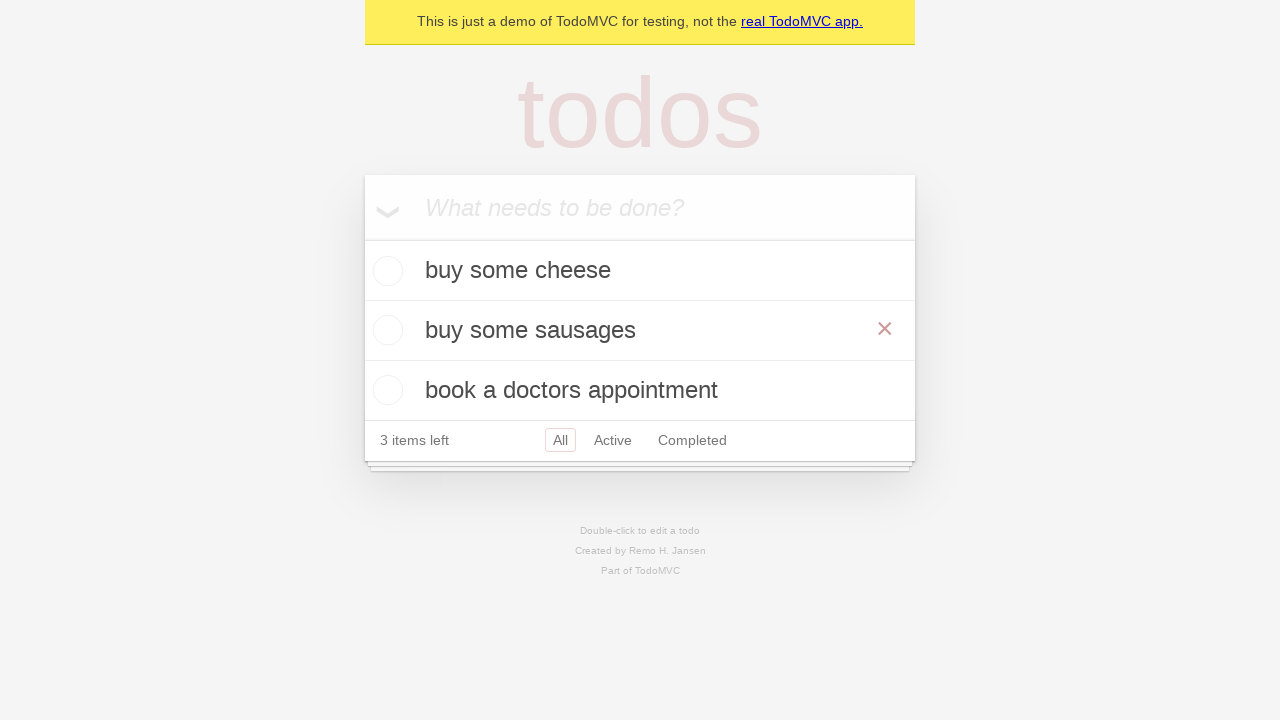

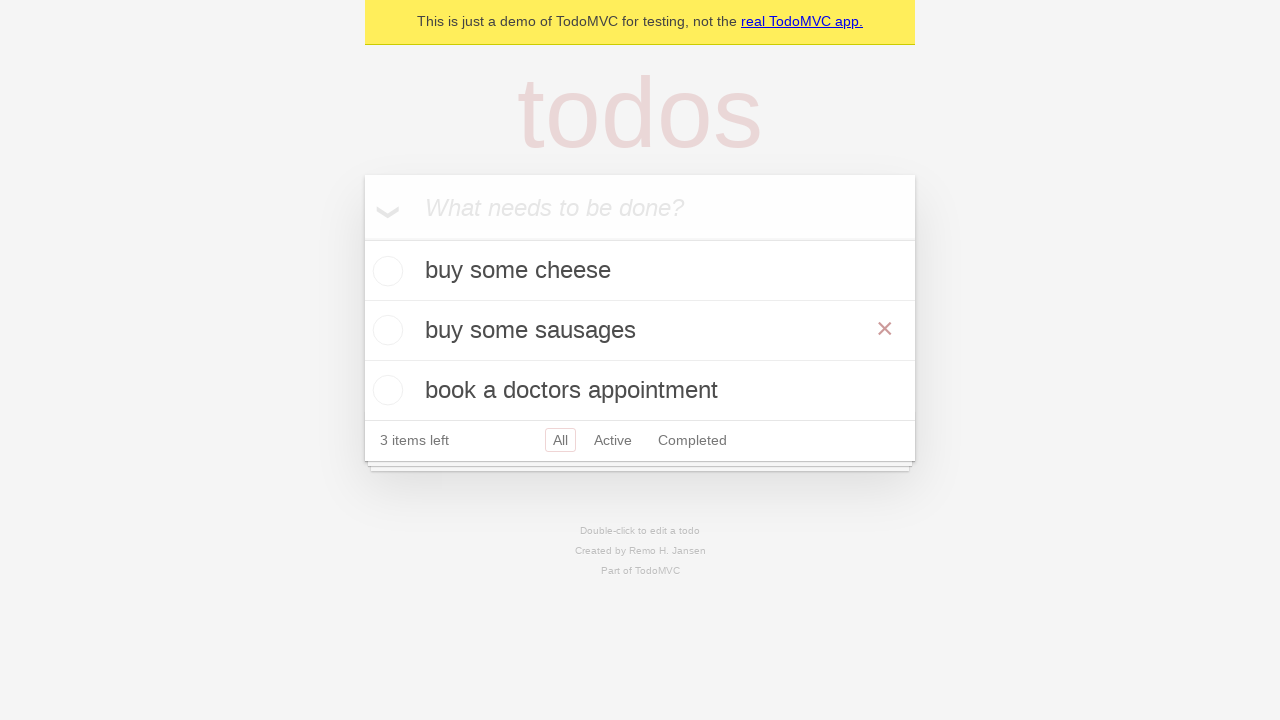